Switches back to main content from iframe and clicks alert button

Starting URL: https://dgotlieb.github.io/Selenium-Extra/iFrames.html

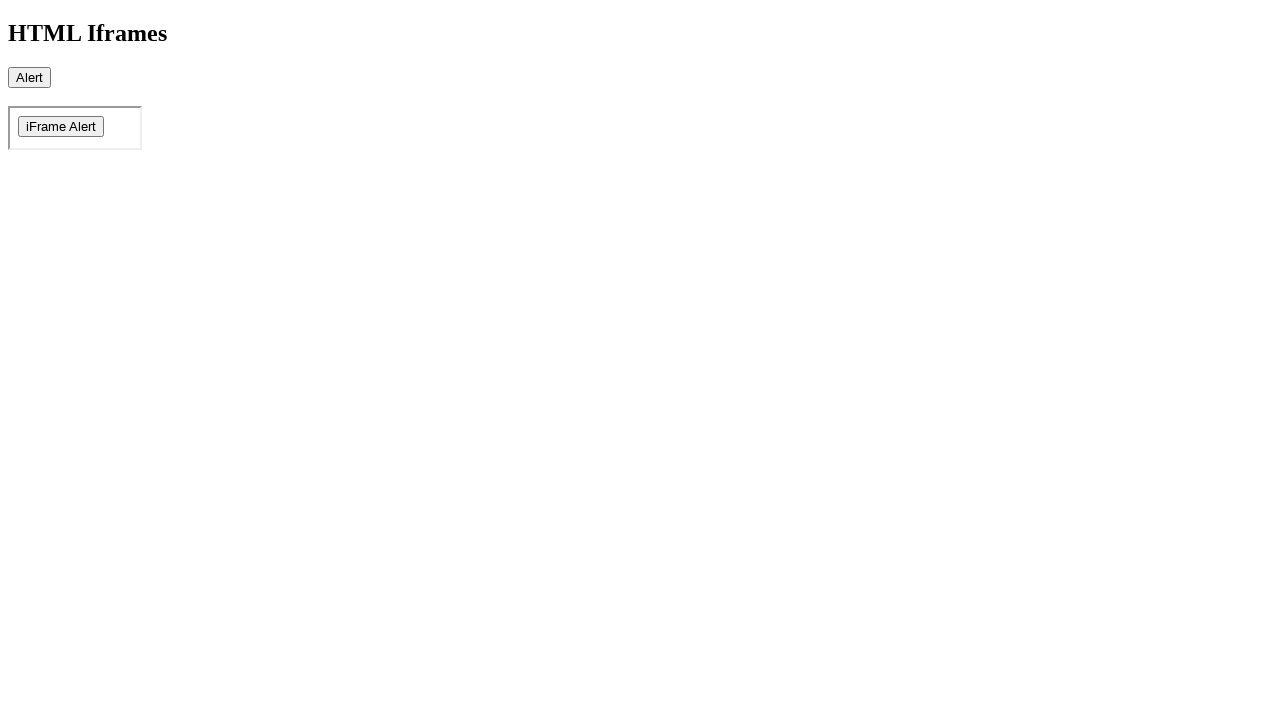

Clicked alert button in main content at (30, 77) on #alert
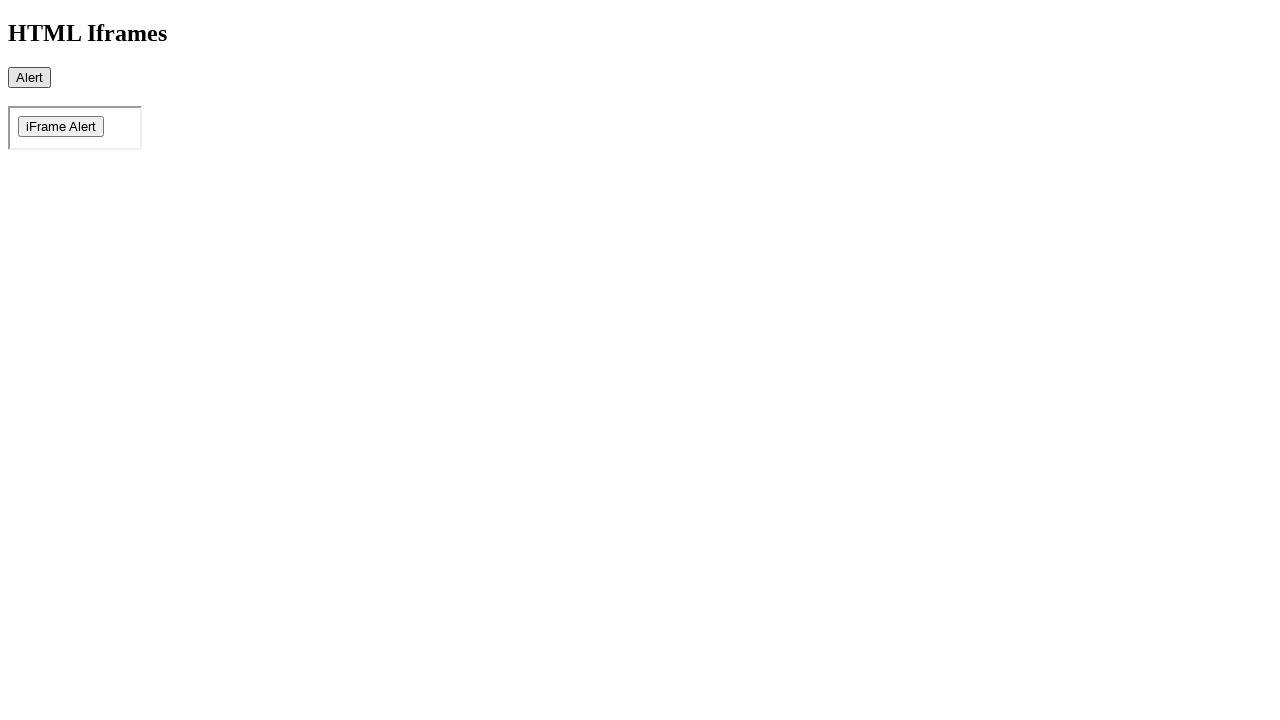

Set up dialog handler to accept alert
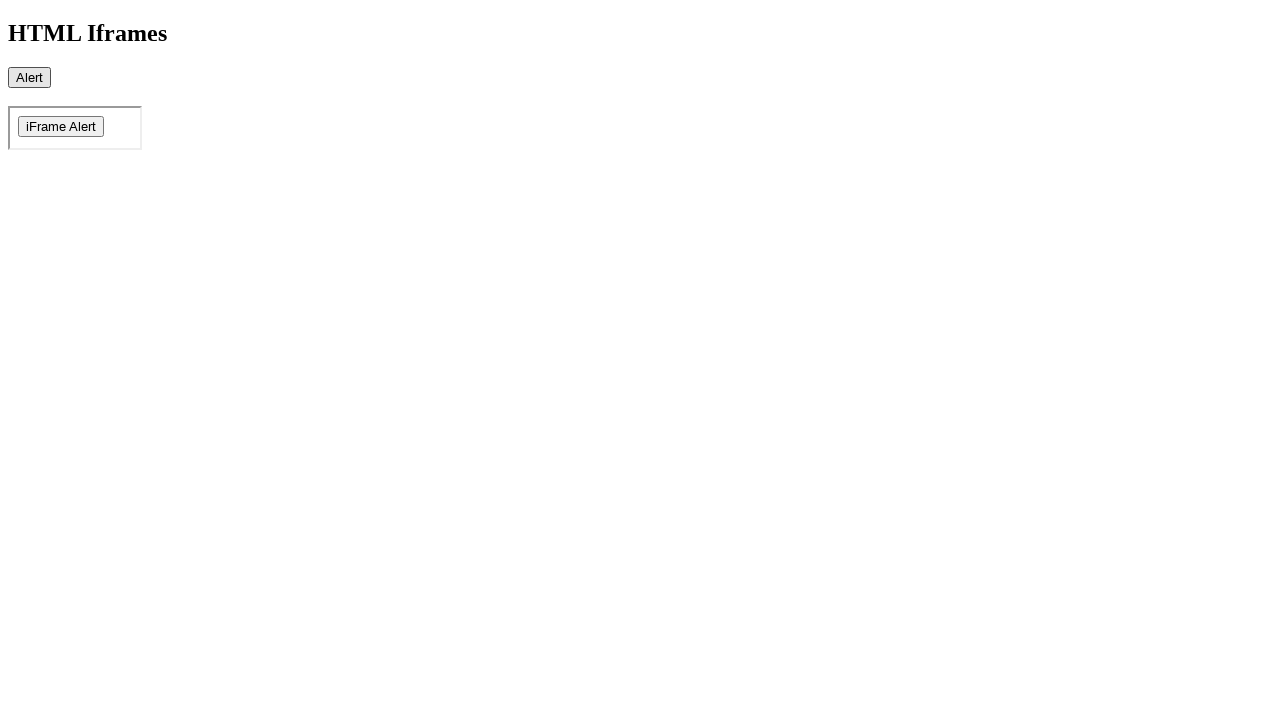

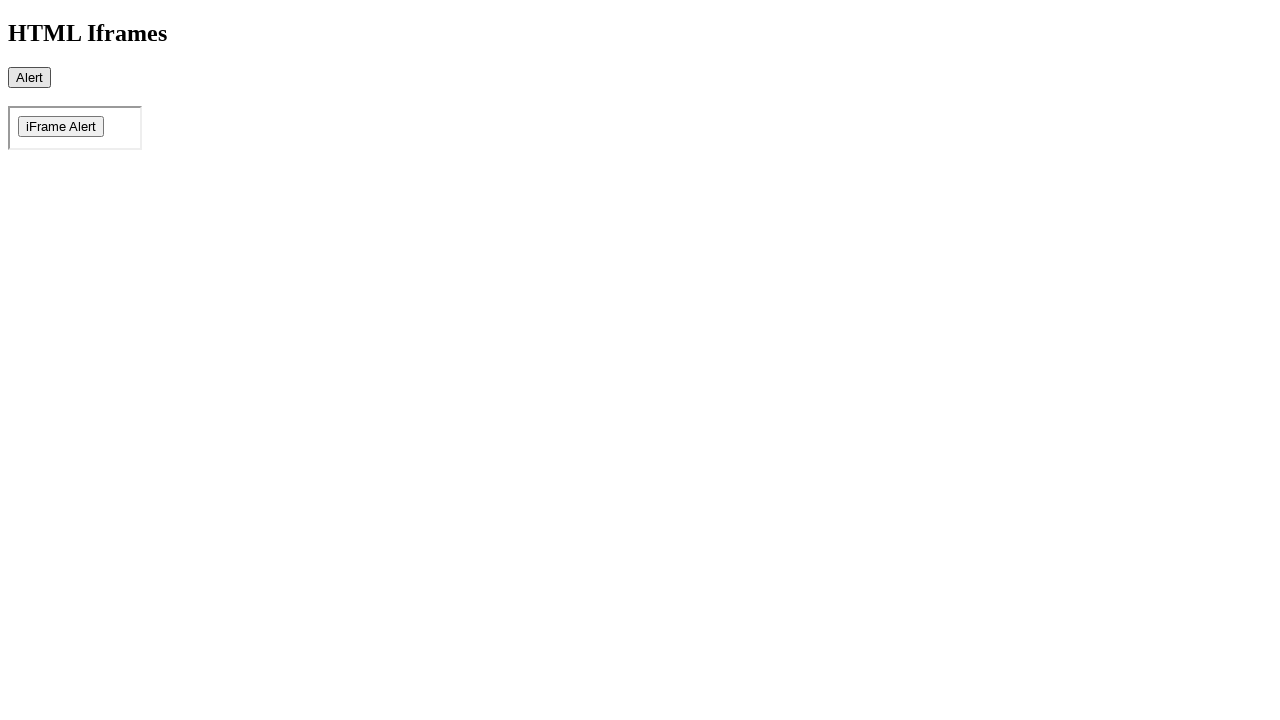